Tests drag and drop functionality on the jQuery UI droppable demo page by dragging an element and dropping it onto a target drop zone within an iframe

Starting URL: https://jqueryui.com/droppable/

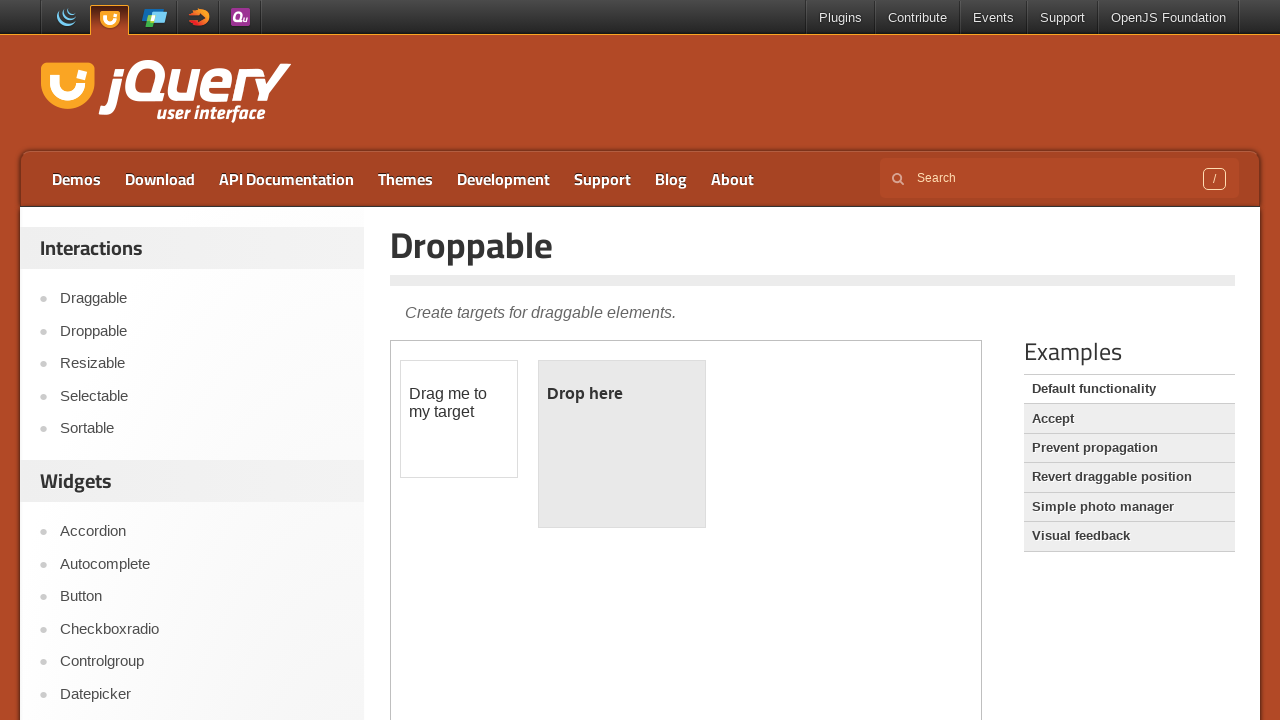

Navigated to jQuery UI droppable demo page
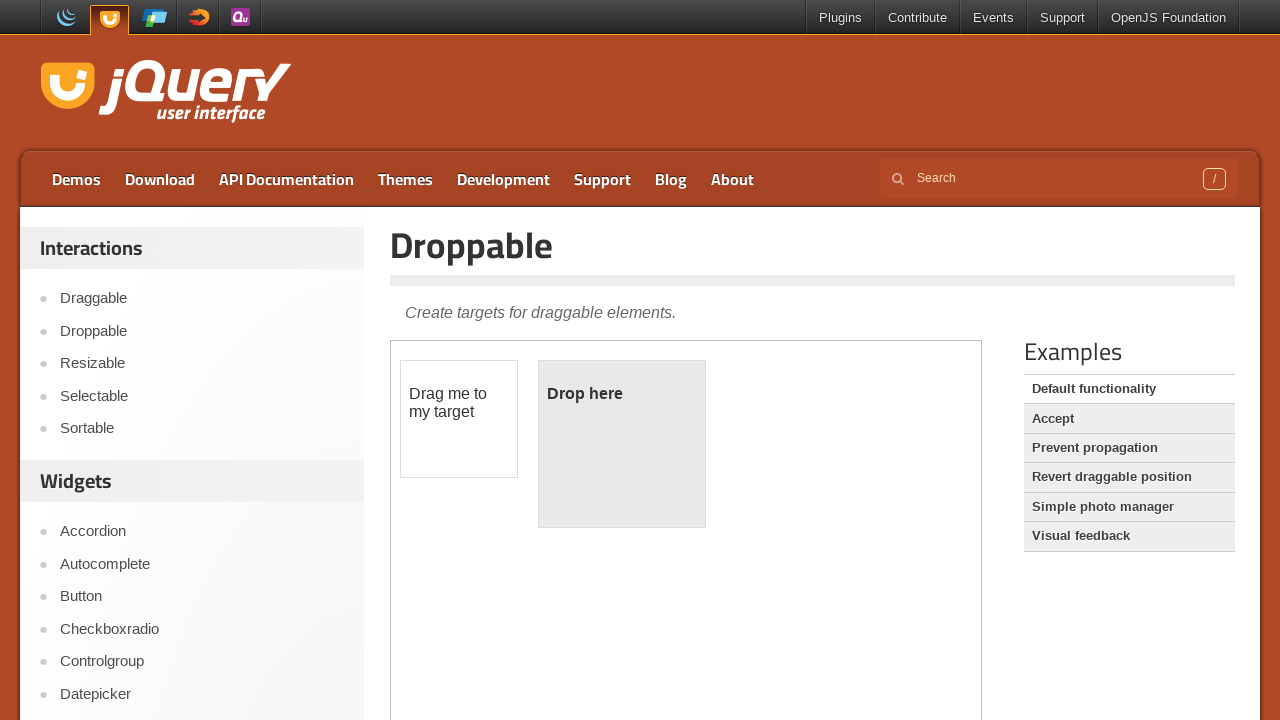

Located the demo iframe containing drag/drop elements
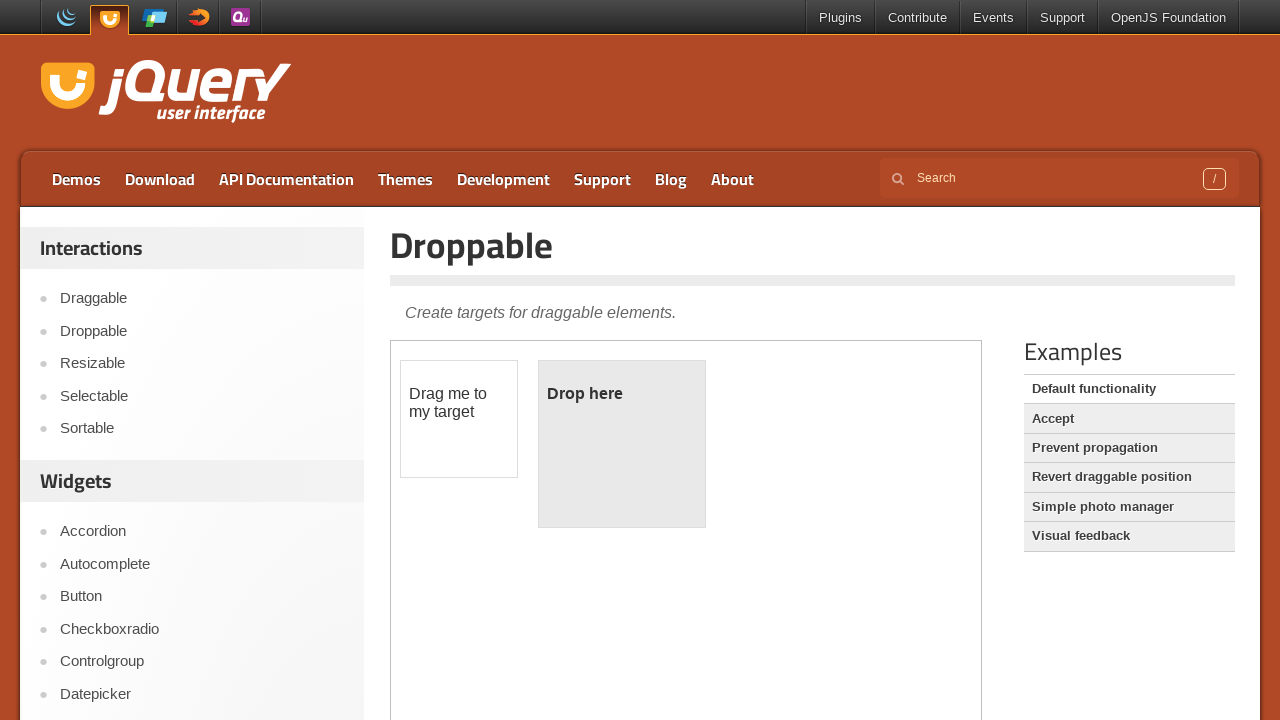

Located the draggable element
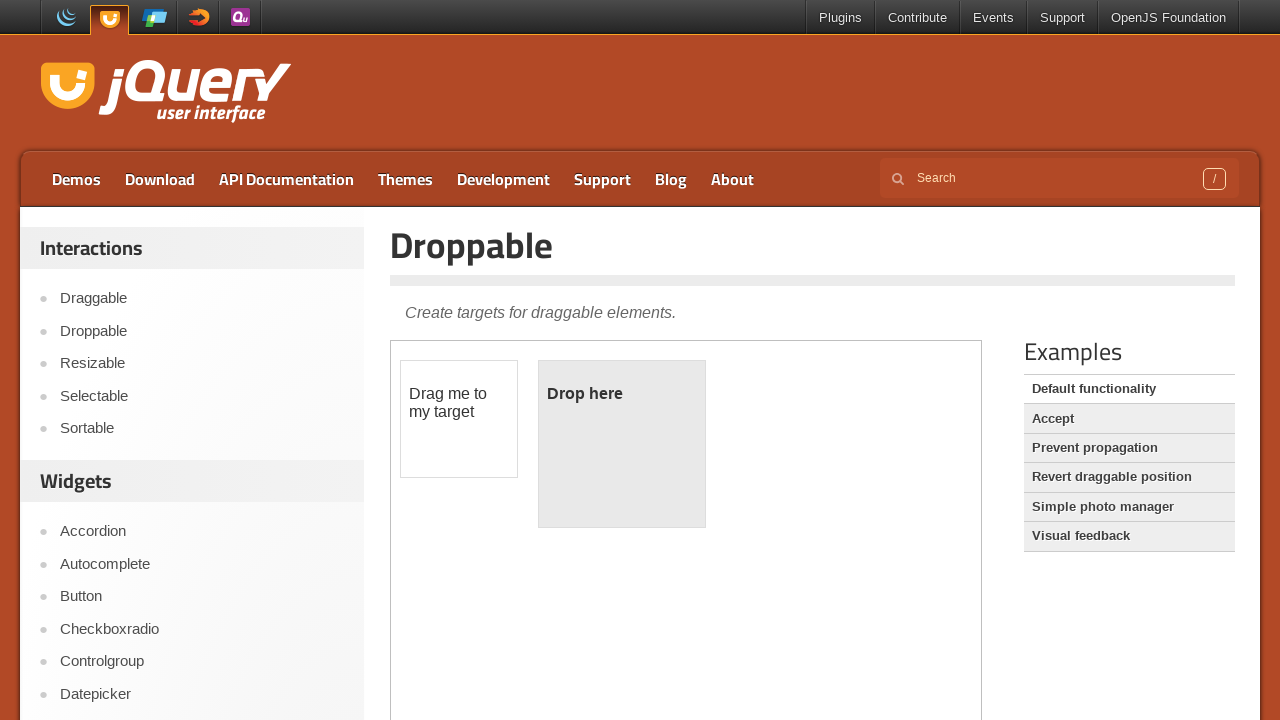

Located the droppable target element
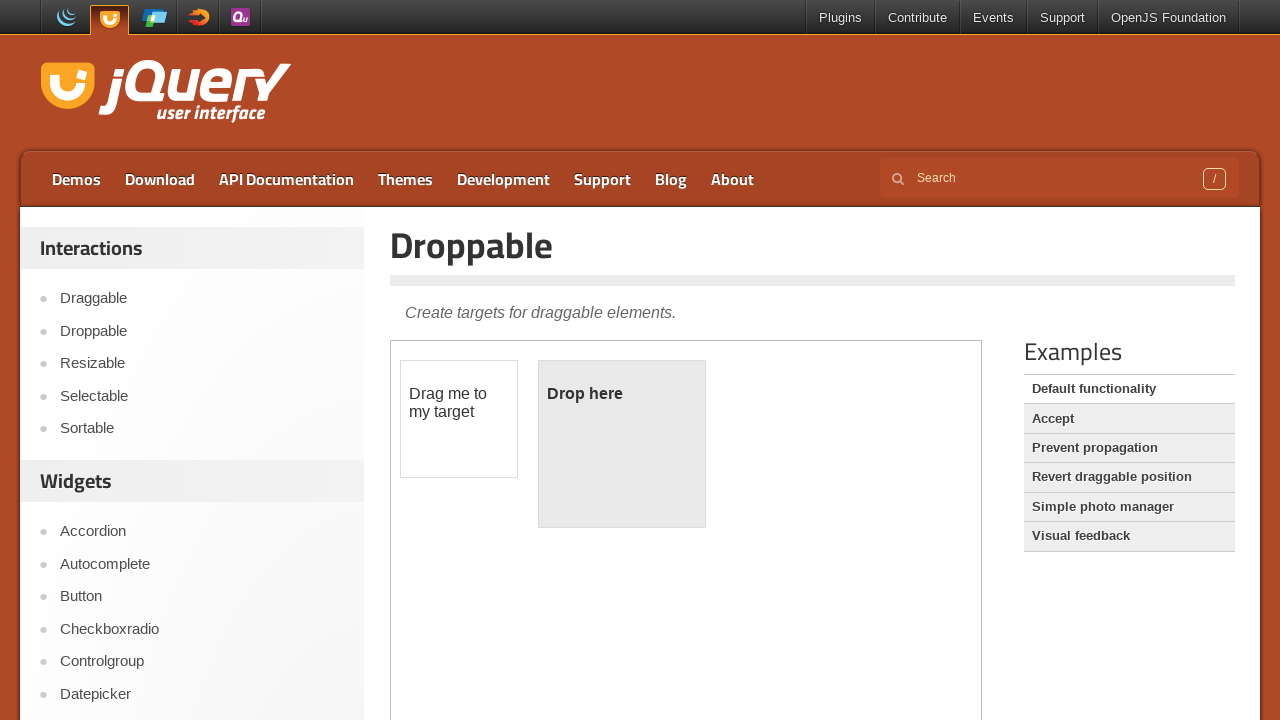

Dragged draggable element onto droppable target at (622, 444)
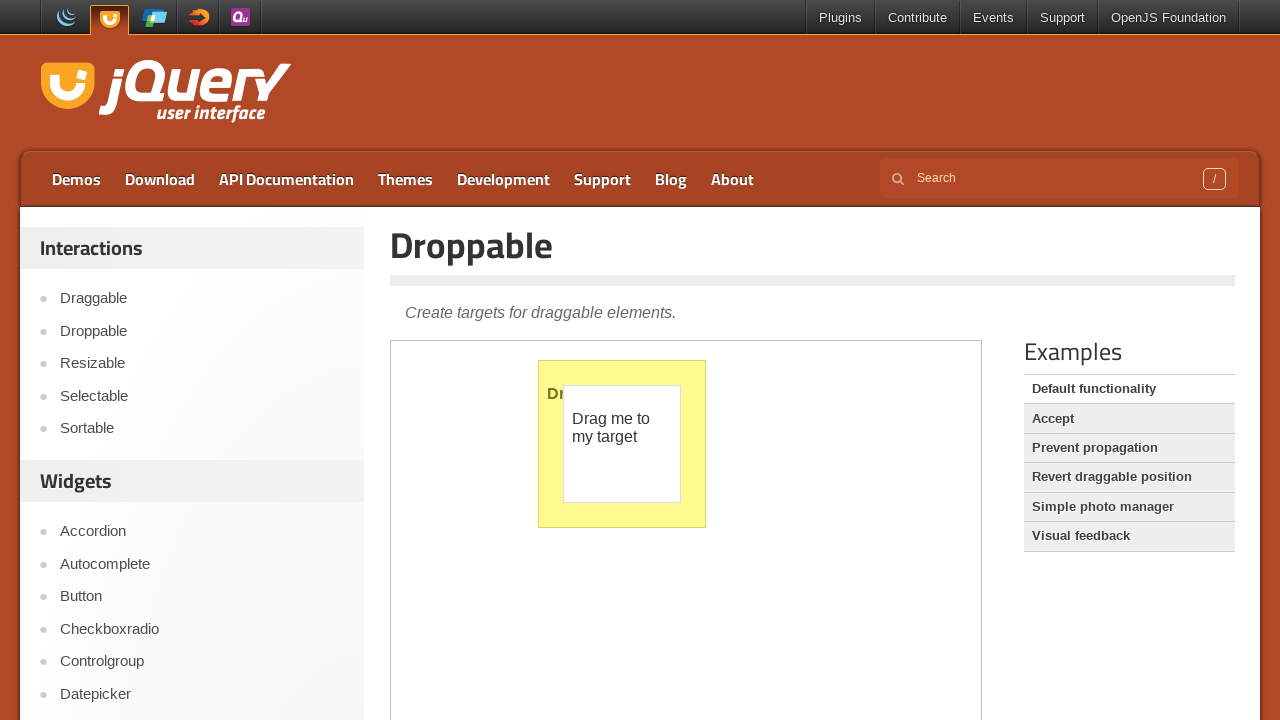

Waited for drag and drop animation to complete
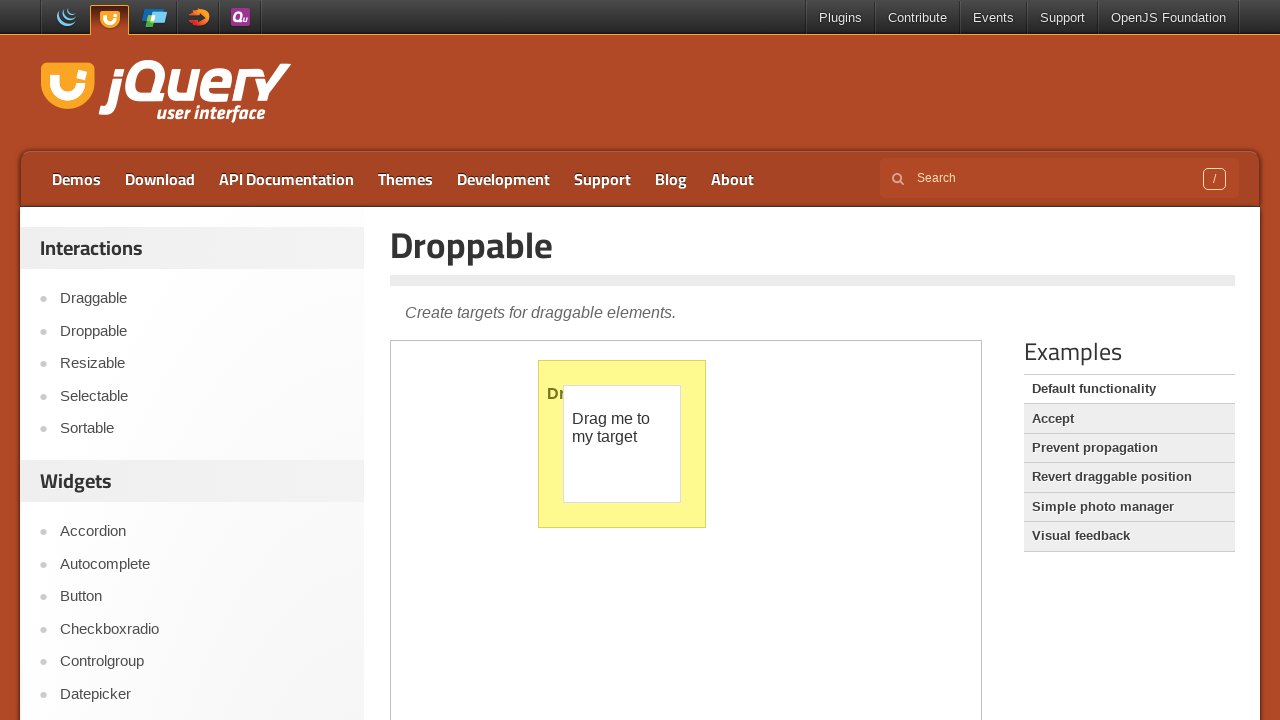

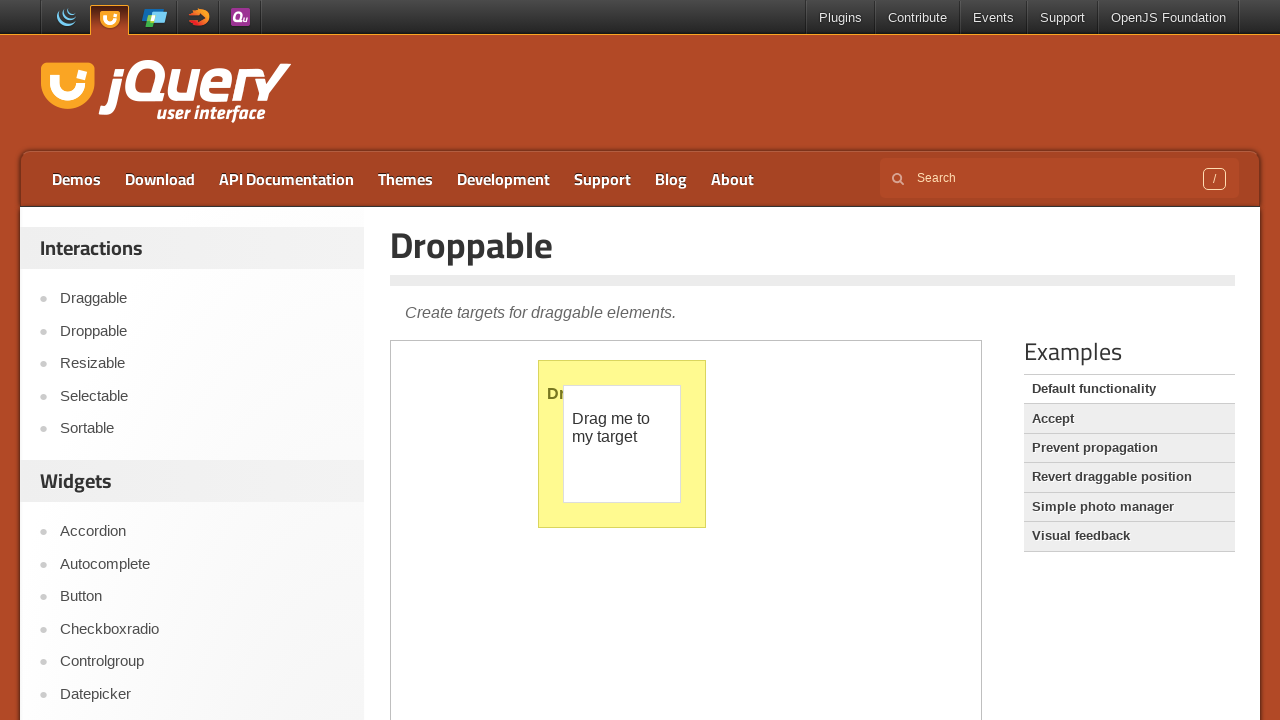